Tests various mouse interactions with dropdown menus including right-click, double-click, and regular click

Starting URL: https://bonigarcia.dev/selenium-webdriver-java/dropdown-menu.html

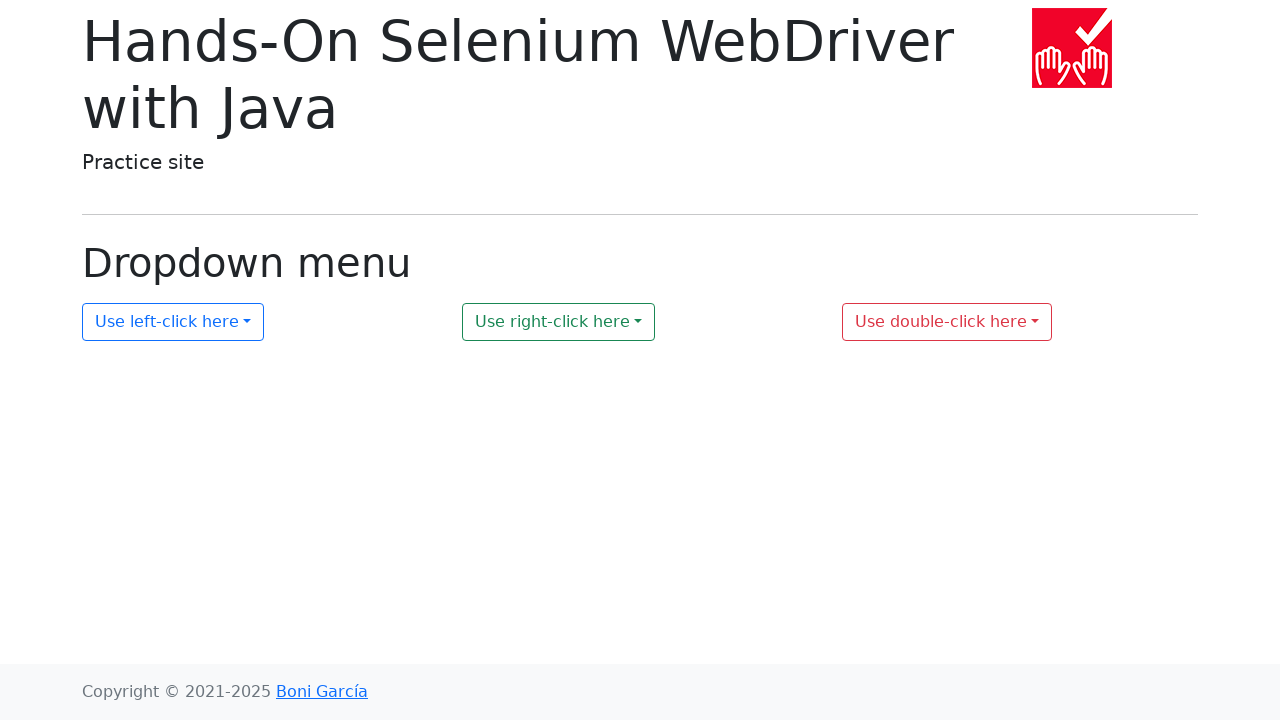

Right-clicked on dropdown 2 at (559, 322) on #my-dropdown-2
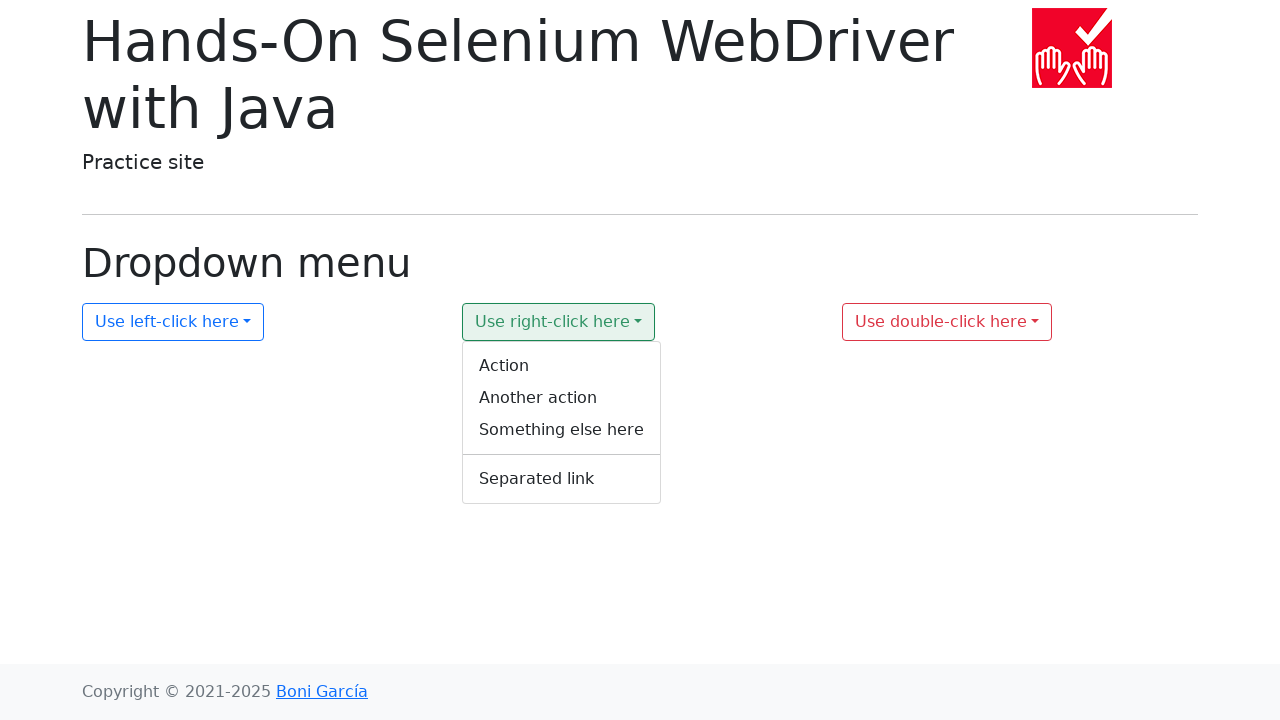

Context menu 2 became visible
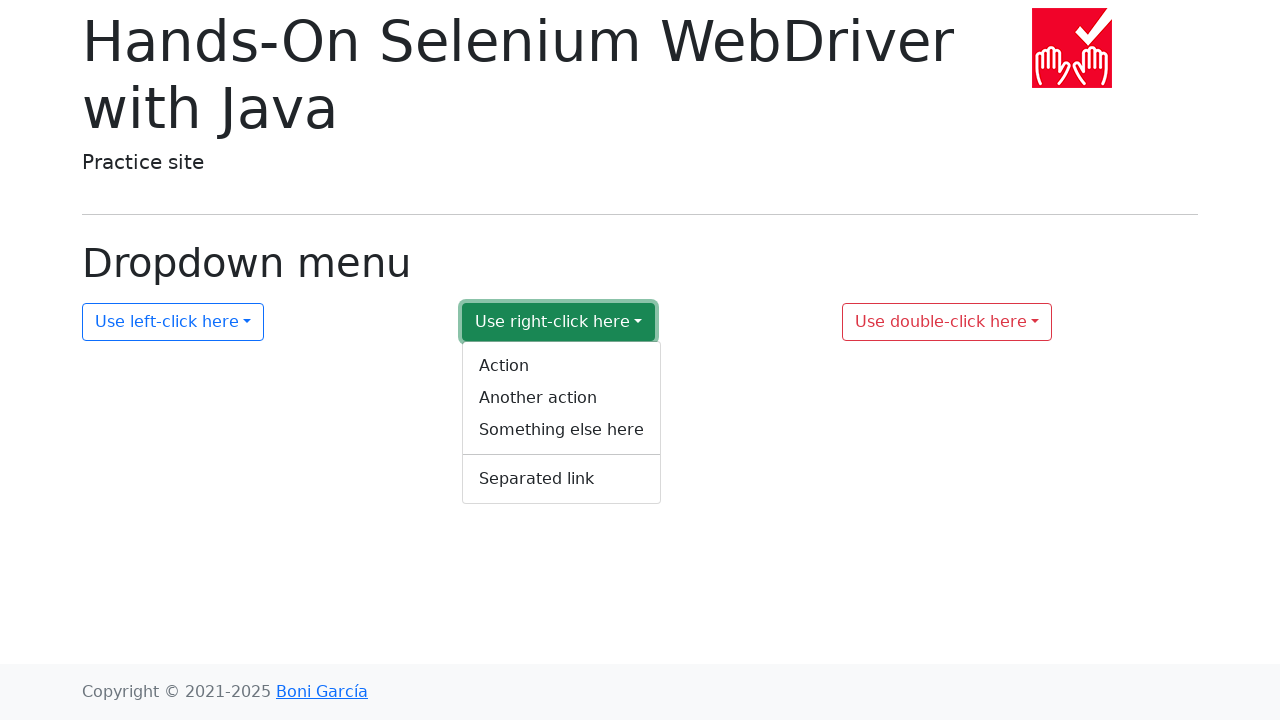

Double-clicked on dropdown 3 at (947, 322) on #my-dropdown-3
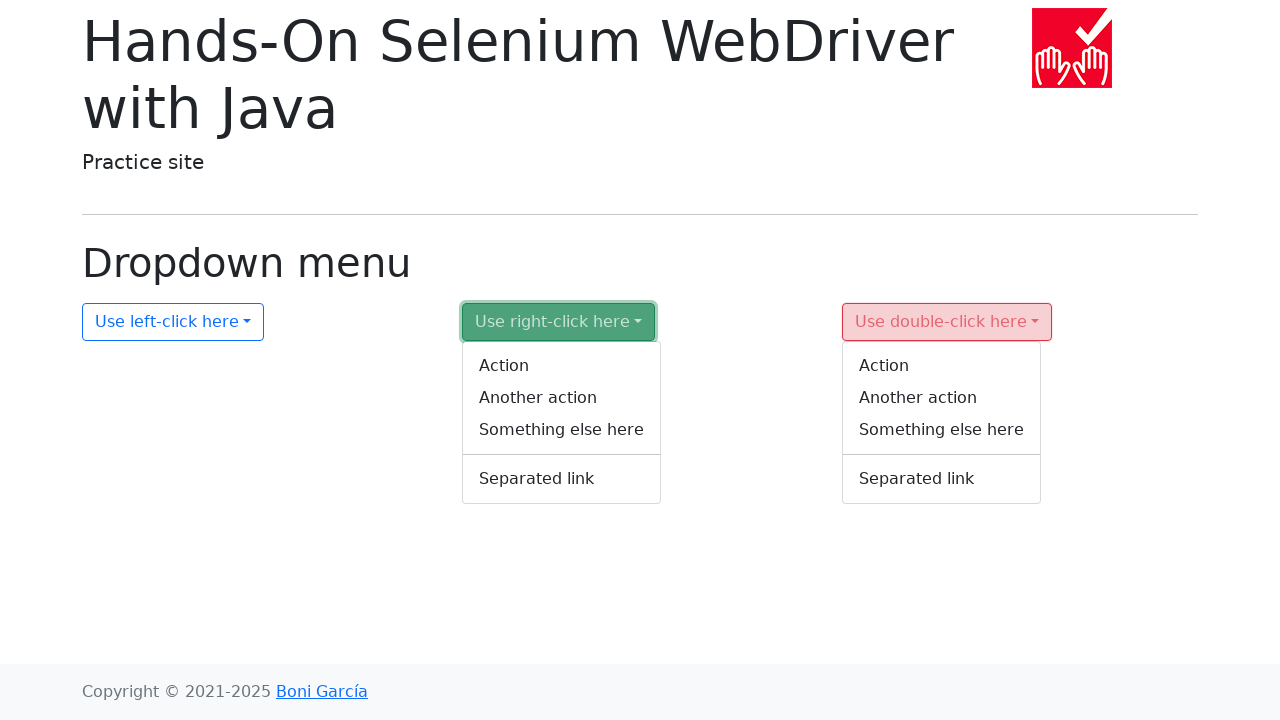

Context menu 3 became visible
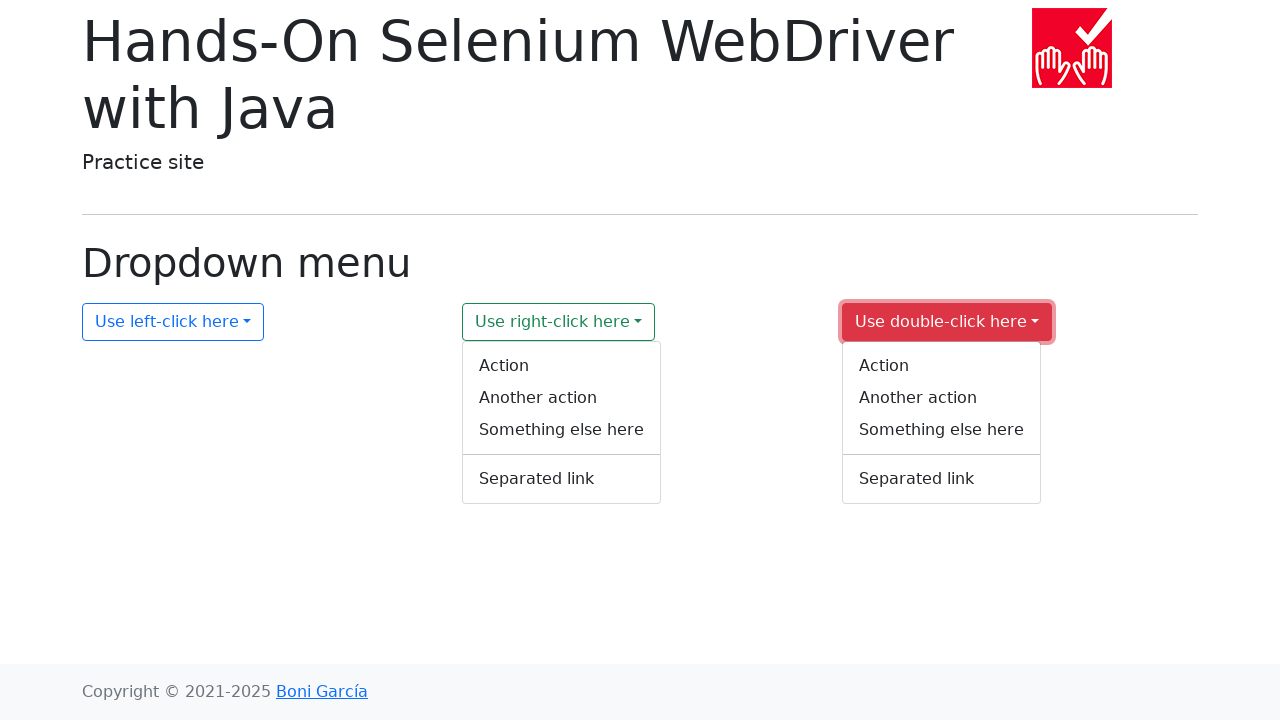

Clicked on dropdown 1 at (173, 322) on #my-dropdown-1
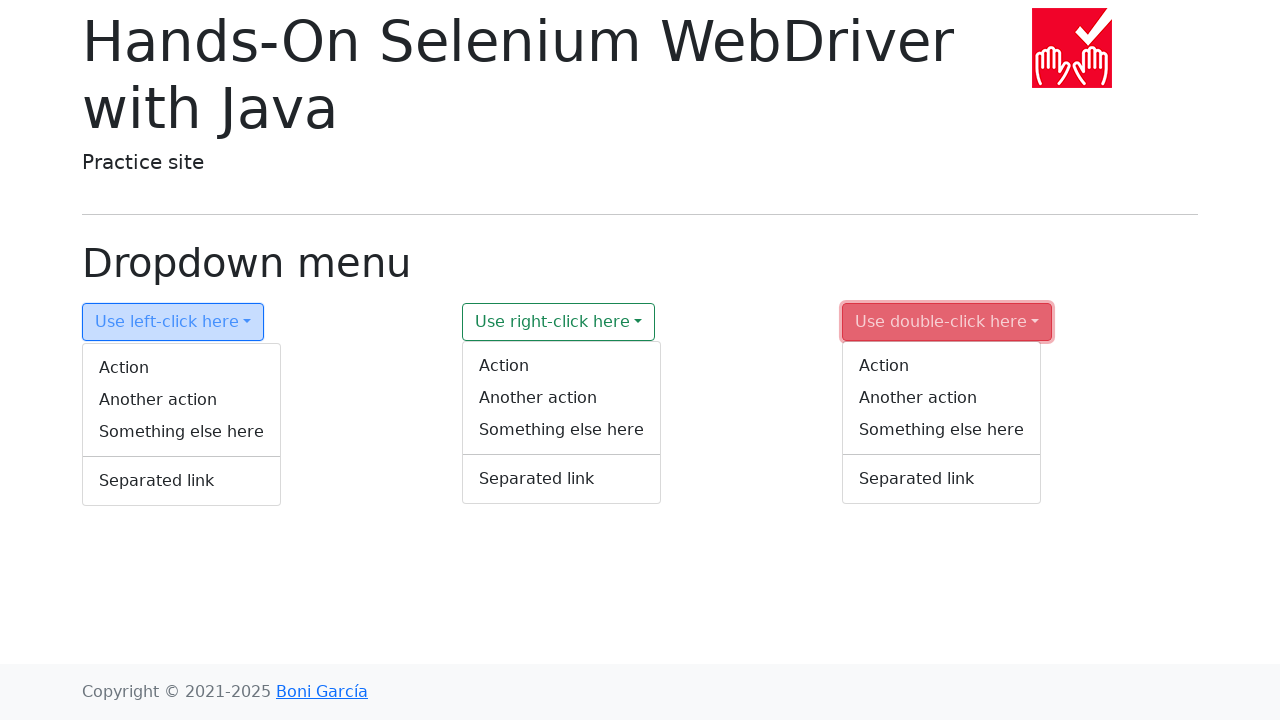

Dropdown menu became visible
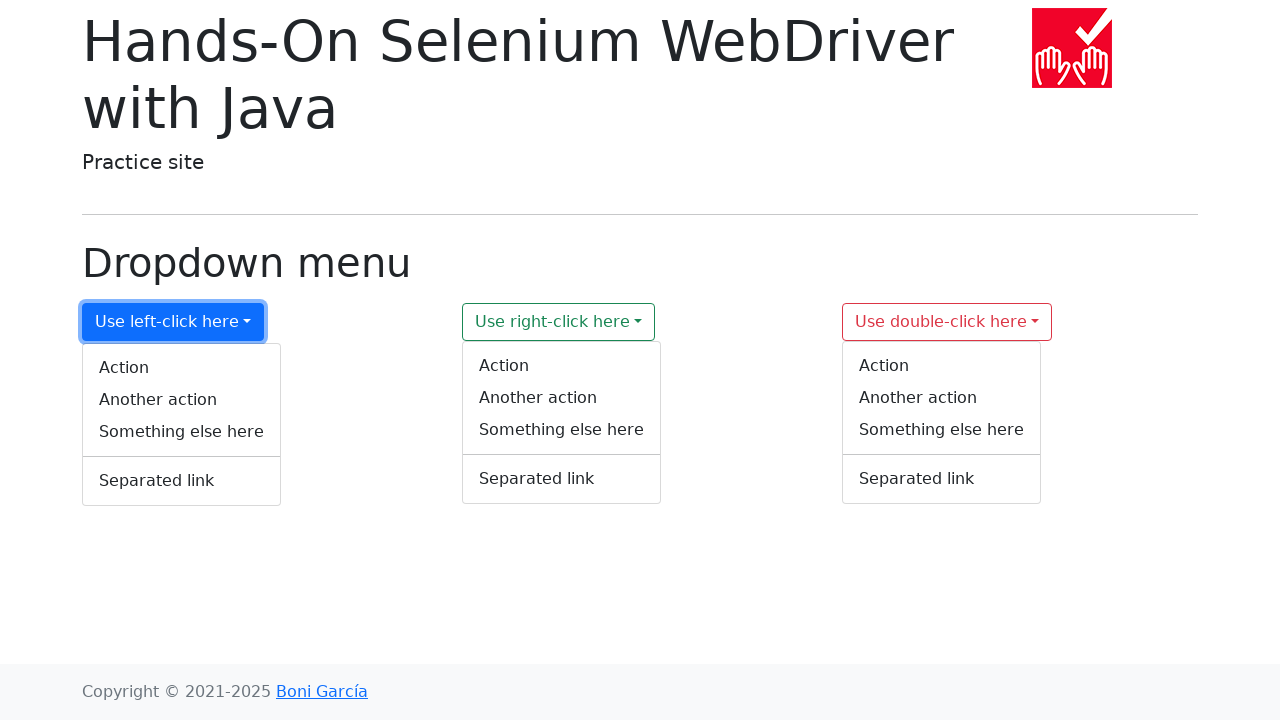

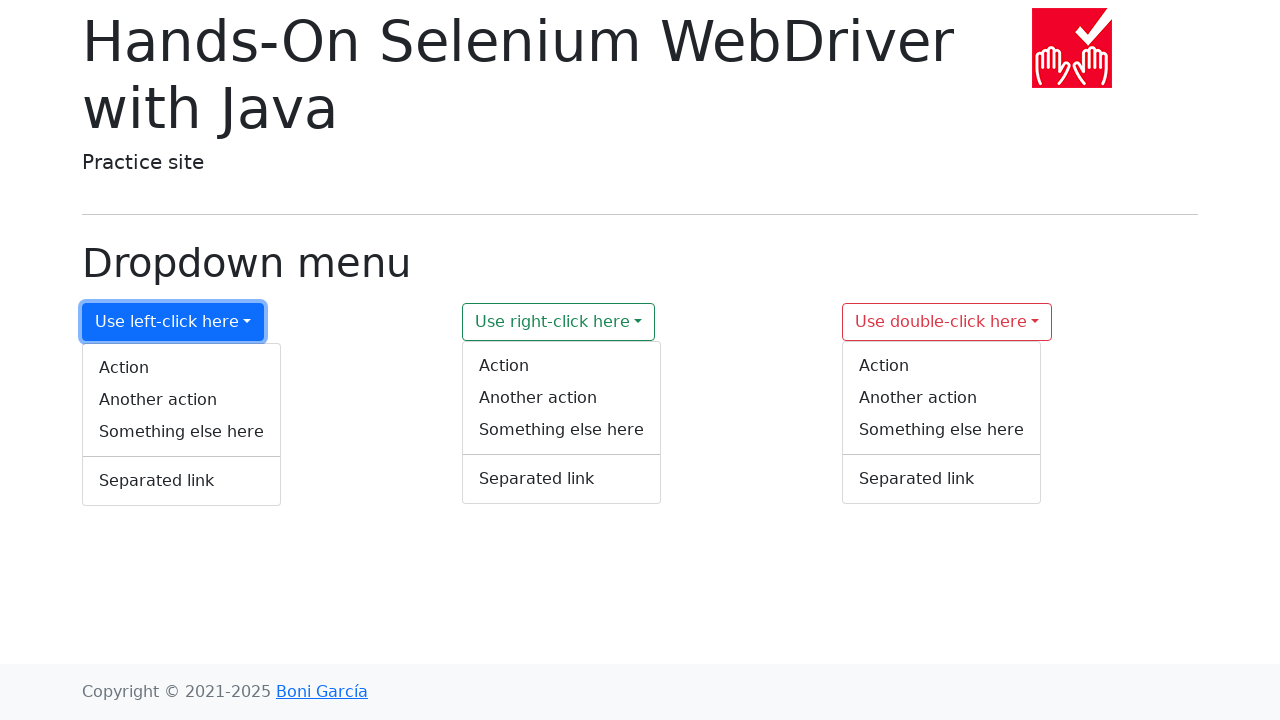